Tests confirm alert functionality by clicking a button that triggers a confirmation dialog and then dismissing it

Starting URL: https://demoqa.com/alerts

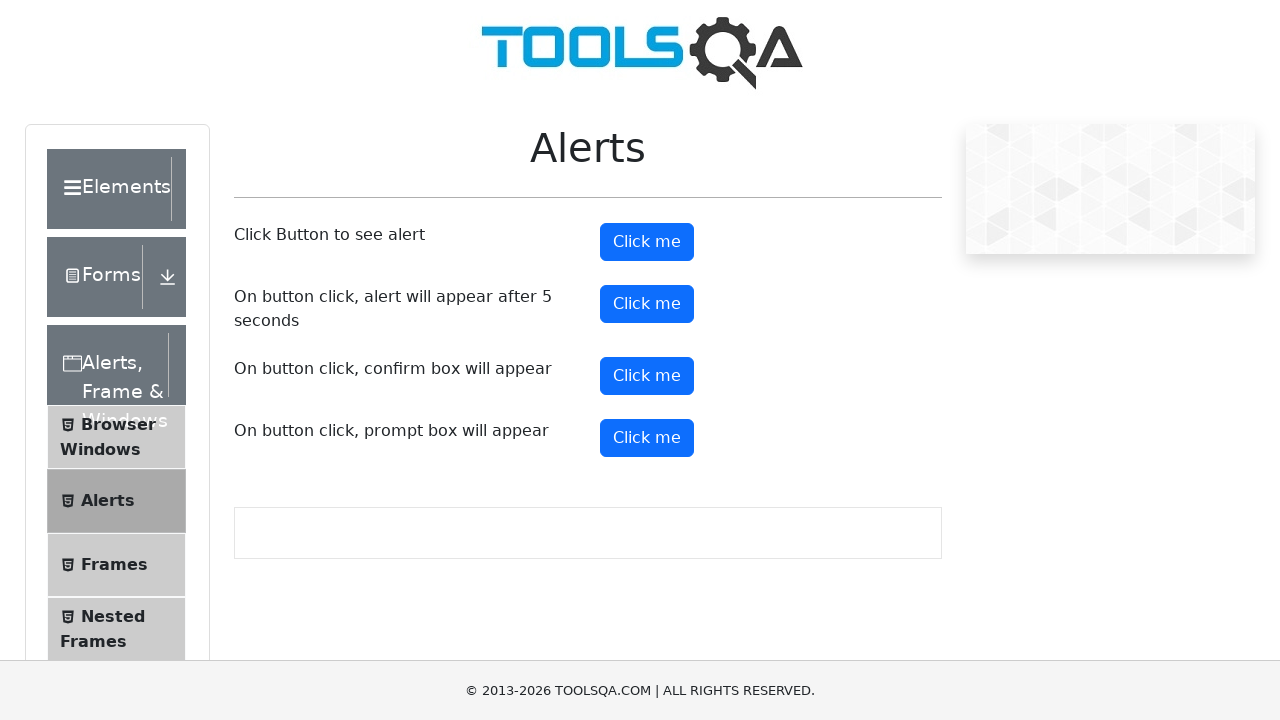

Clicked confirm button to trigger the alert at (647, 376) on #confirmButton
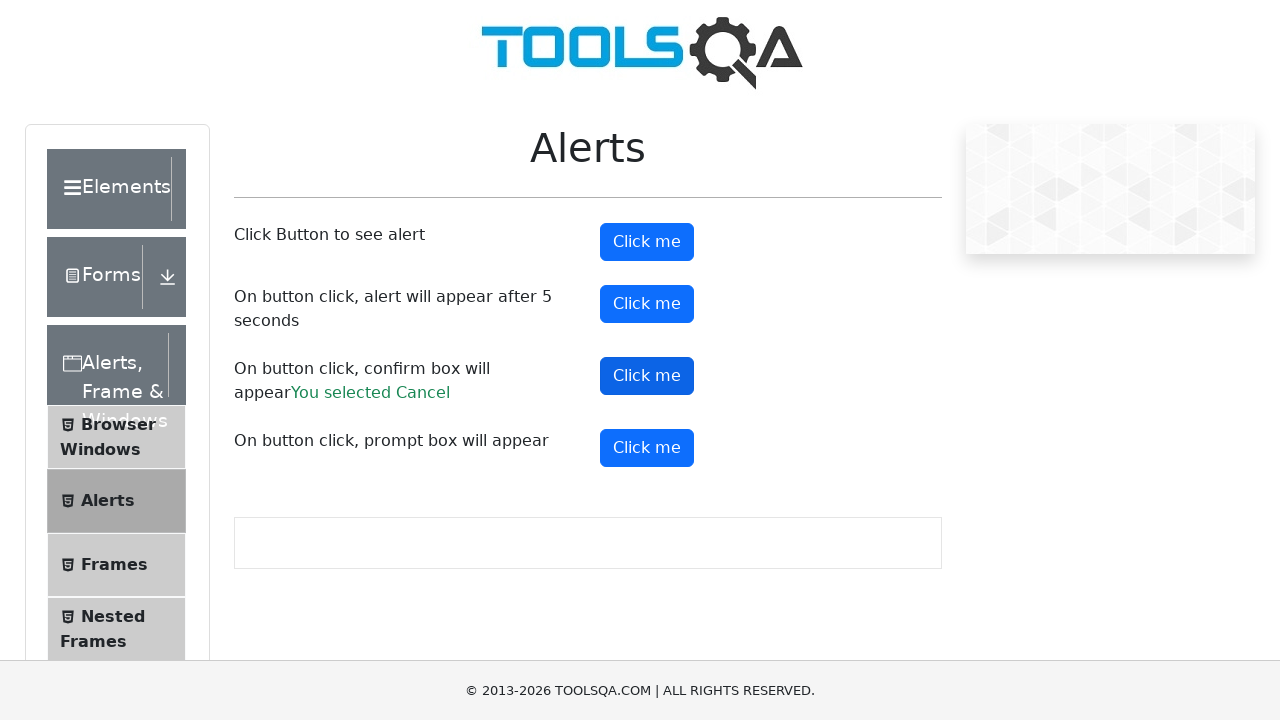

Set up dialog handler to dismiss confirmation dialogs
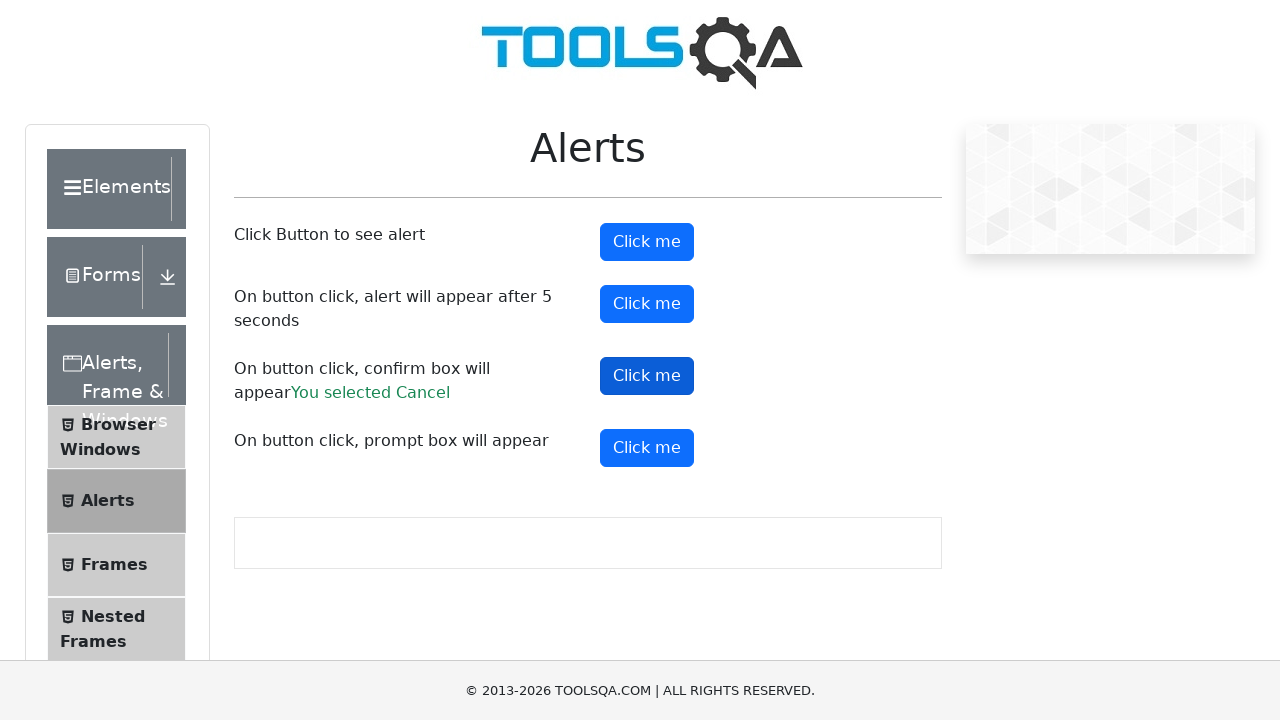

Clicked confirm button again to trigger and dismiss the confirmation dialog at (647, 376) on #confirmButton
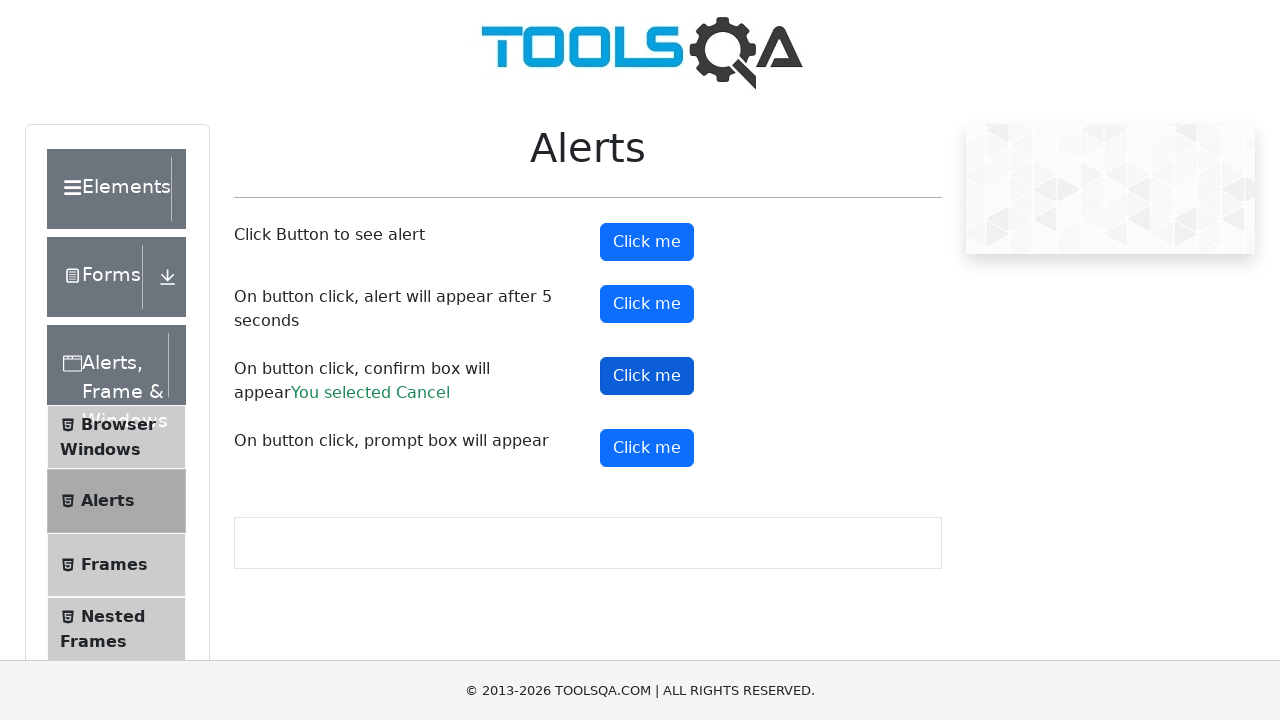

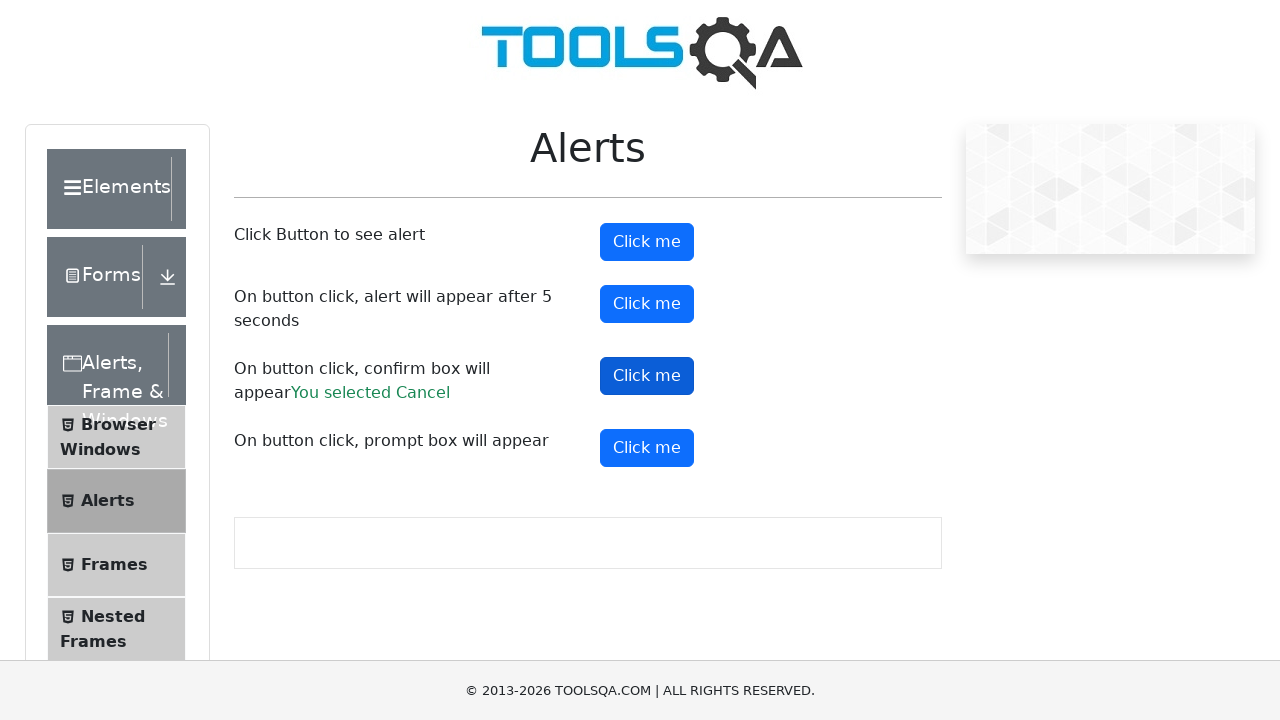